Tests adding todo items to the list by filling the input field and pressing Enter, then verifying the items appear in the list.

Starting URL: https://demo.playwright.dev/todomvc

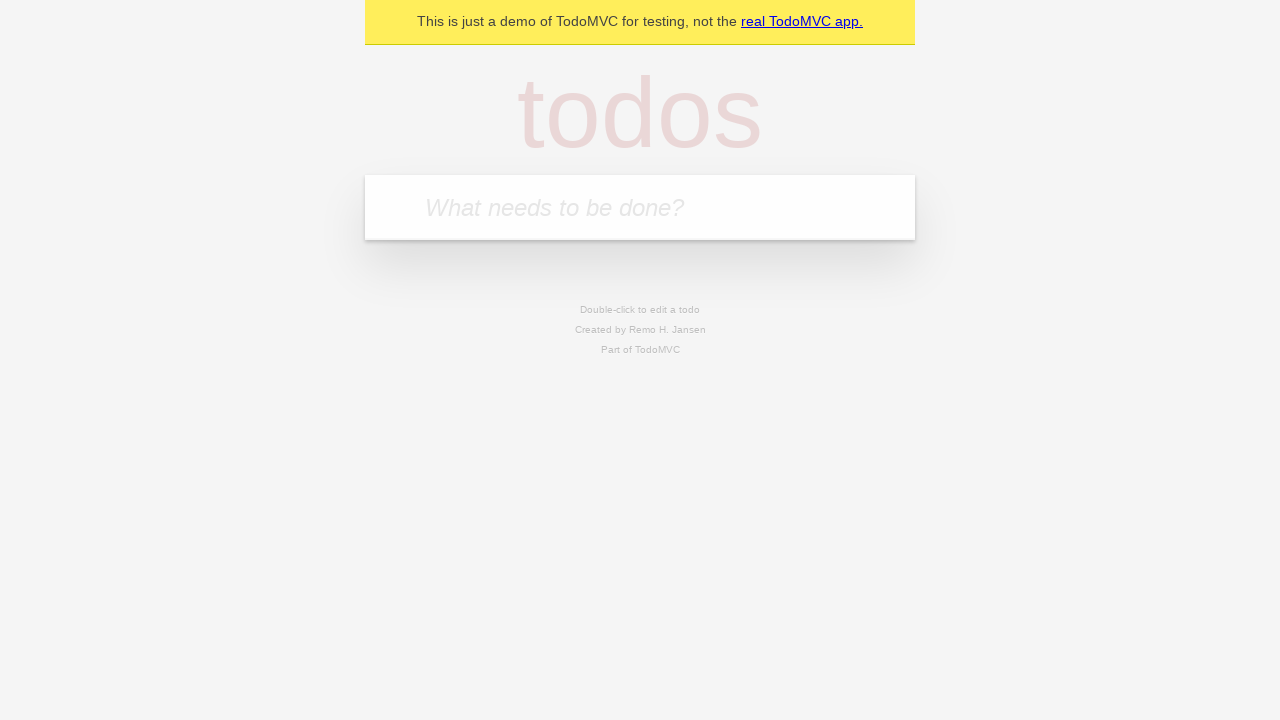

Filled todo input field with 'buy some cheese' on internal:attr=[placeholder="What needs to be done?"i]
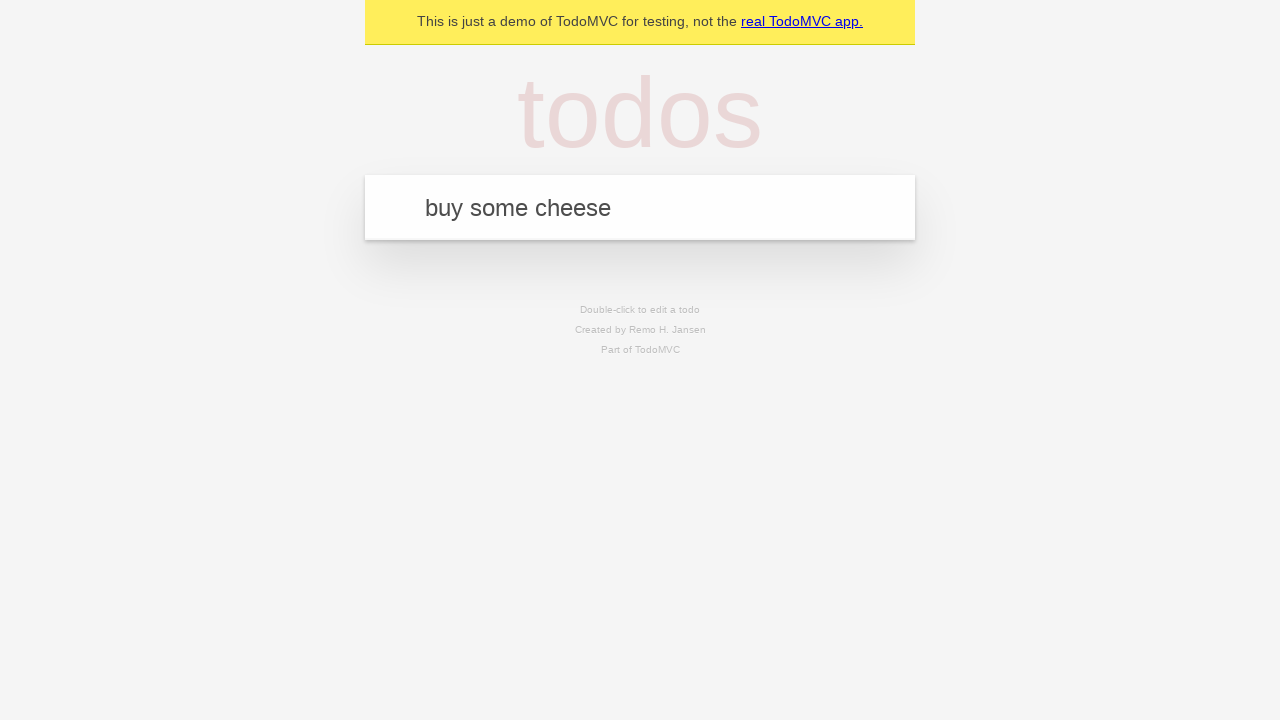

Pressed Enter to add first todo item on internal:attr=[placeholder="What needs to be done?"i]
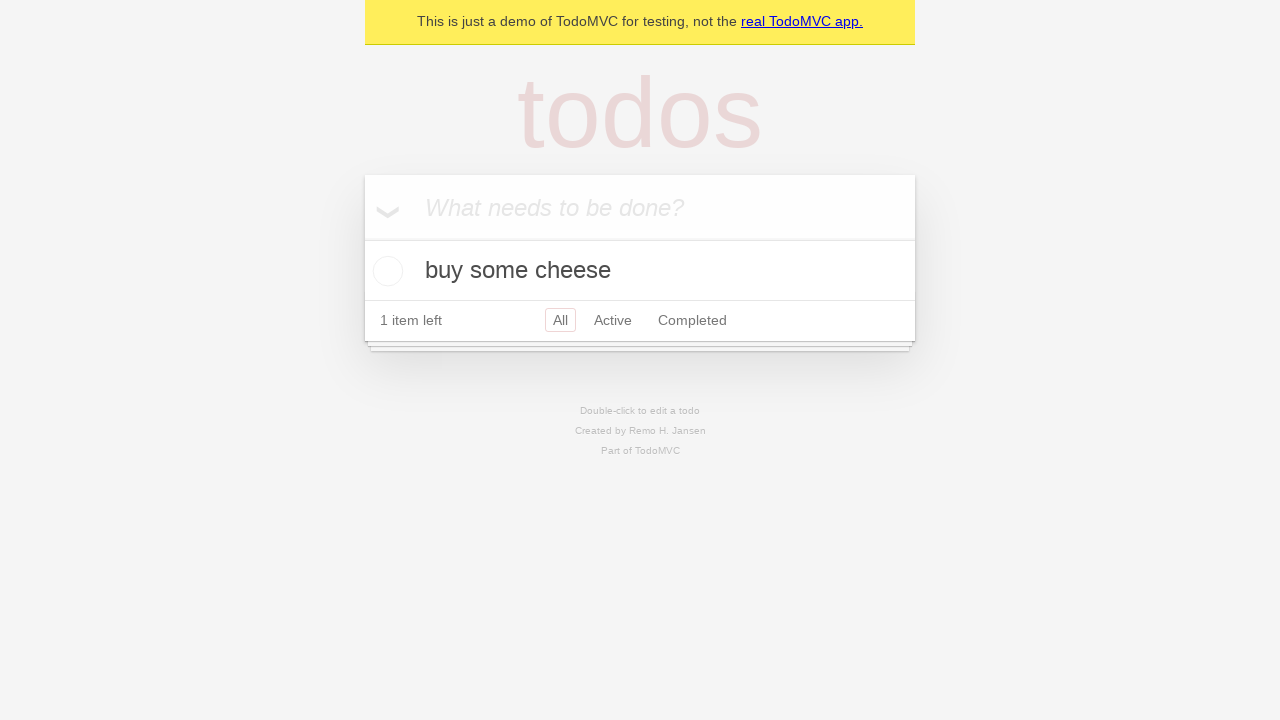

First todo item appeared in the list
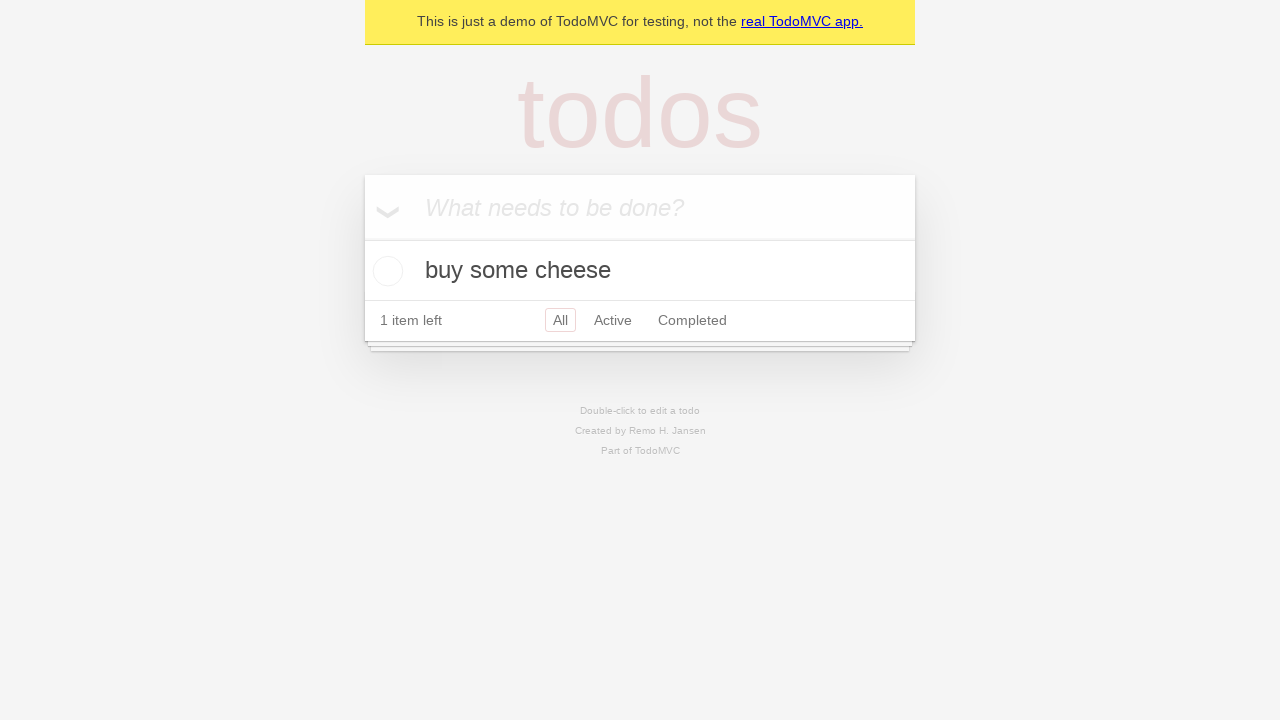

Filled todo input field with 'feed the cat' on internal:attr=[placeholder="What needs to be done?"i]
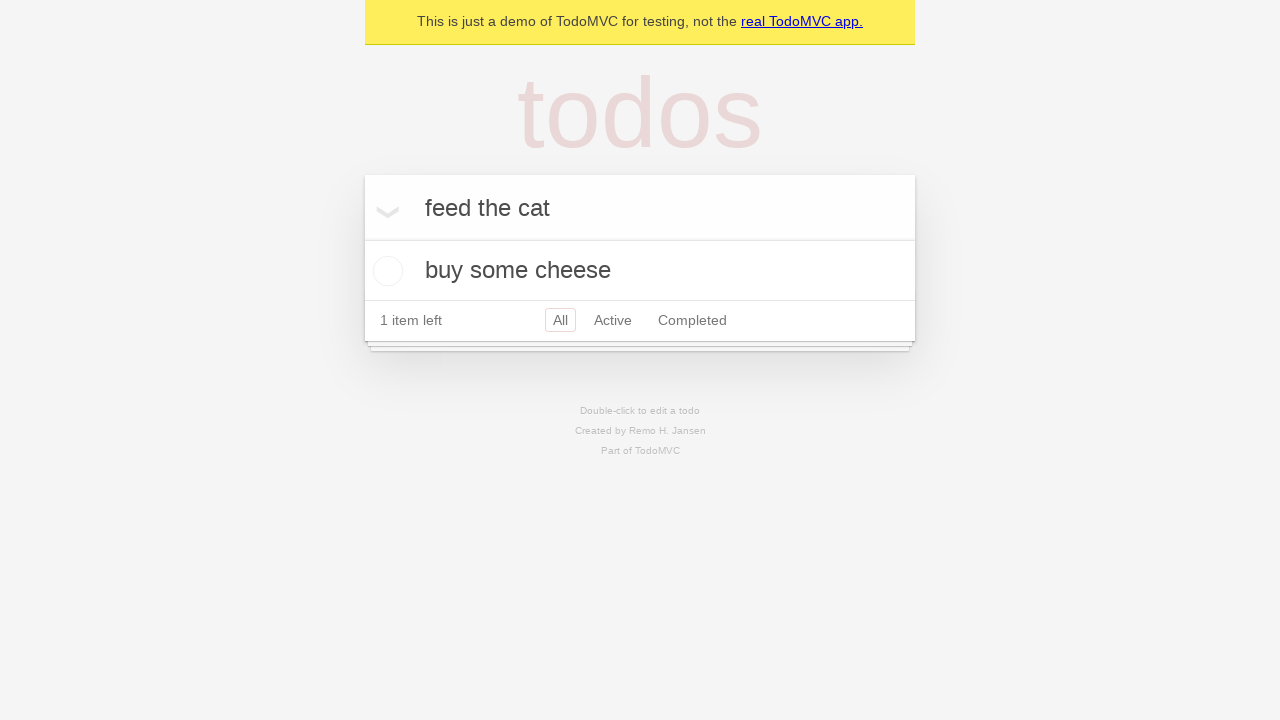

Pressed Enter to add second todo item on internal:attr=[placeholder="What needs to be done?"i]
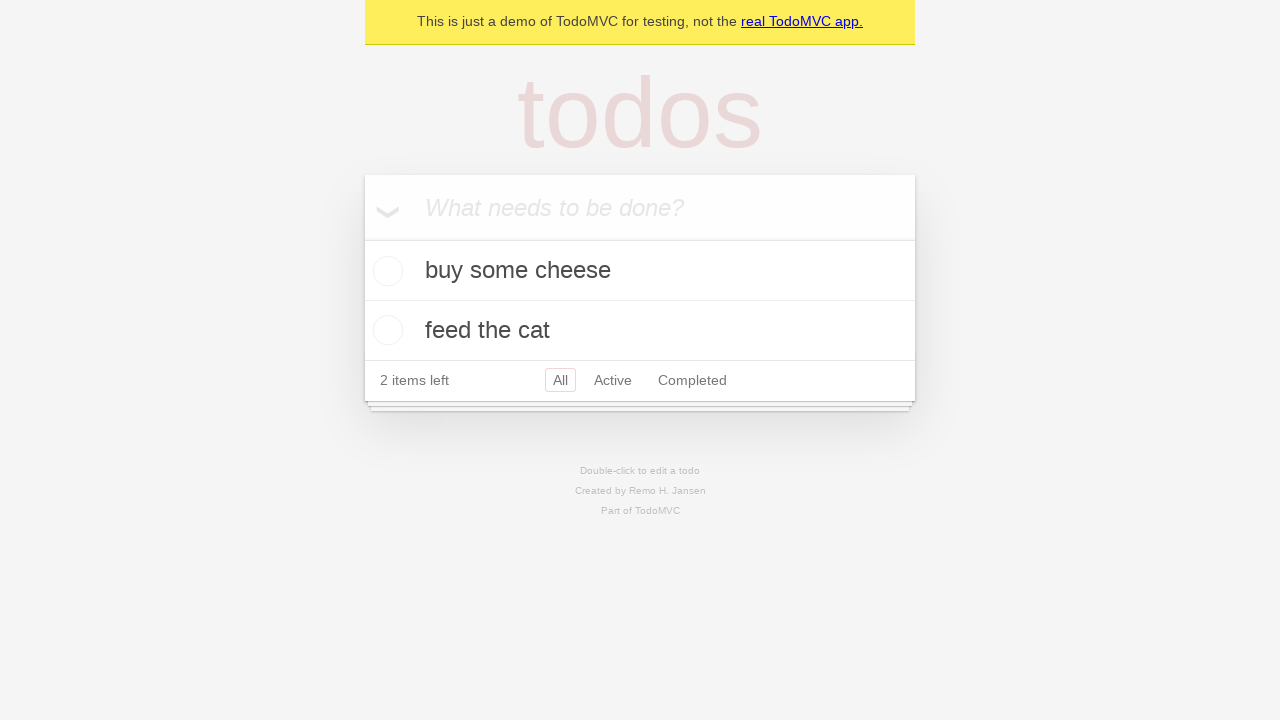

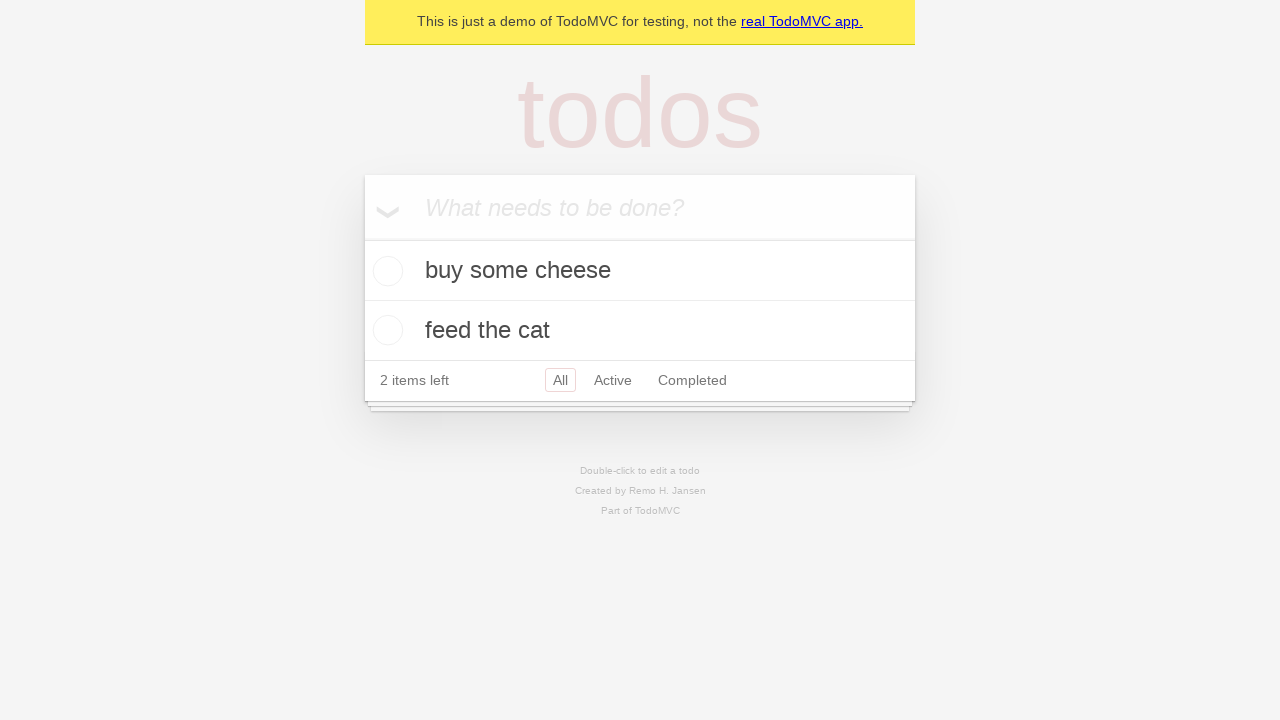